Tests form submission by filling a text field and clicking submit button

Starting URL: https://www.selenium.dev/selenium/web/web-form.html

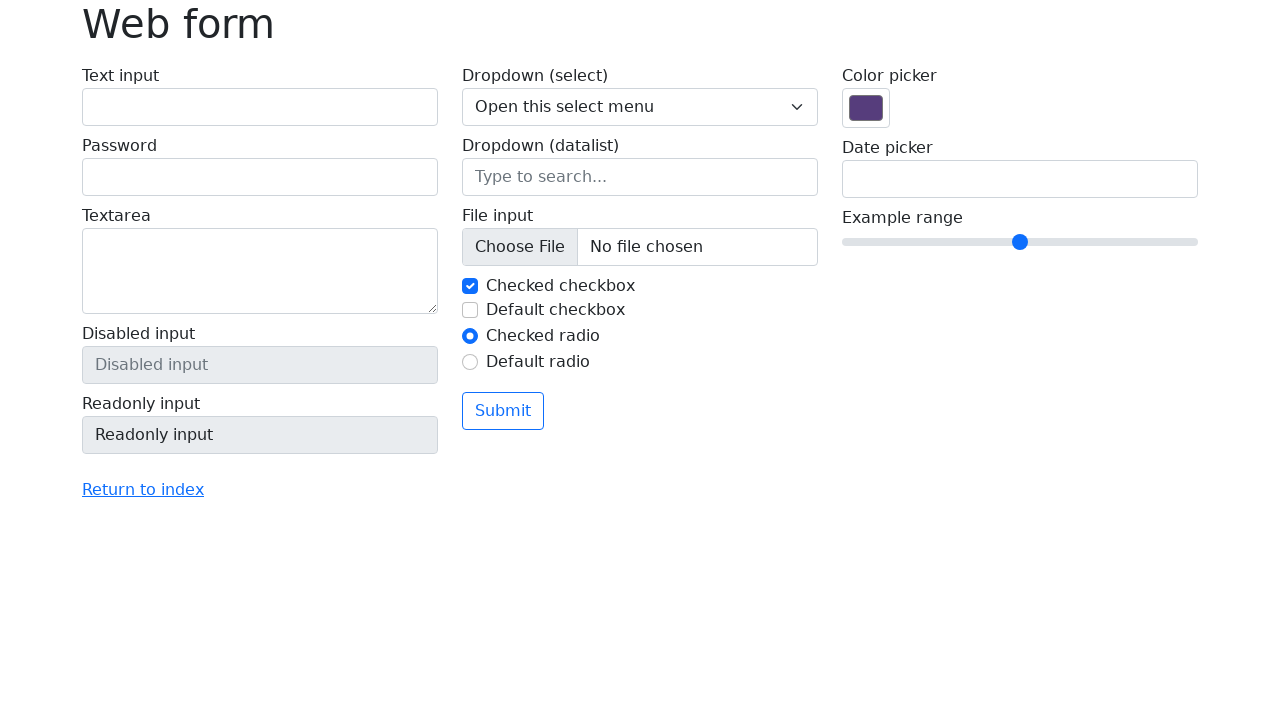

Filled text field with 'Selenium' on input[name='my-text']
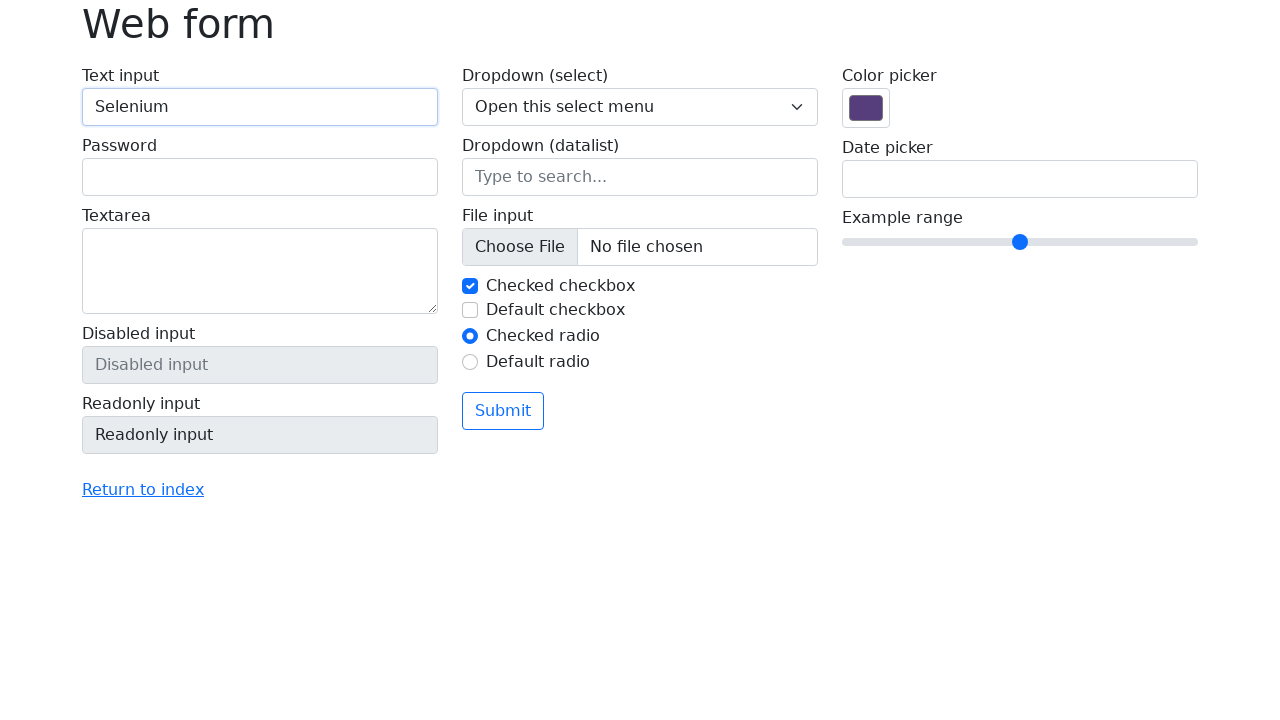

Clicked submit button at (503, 411) on button
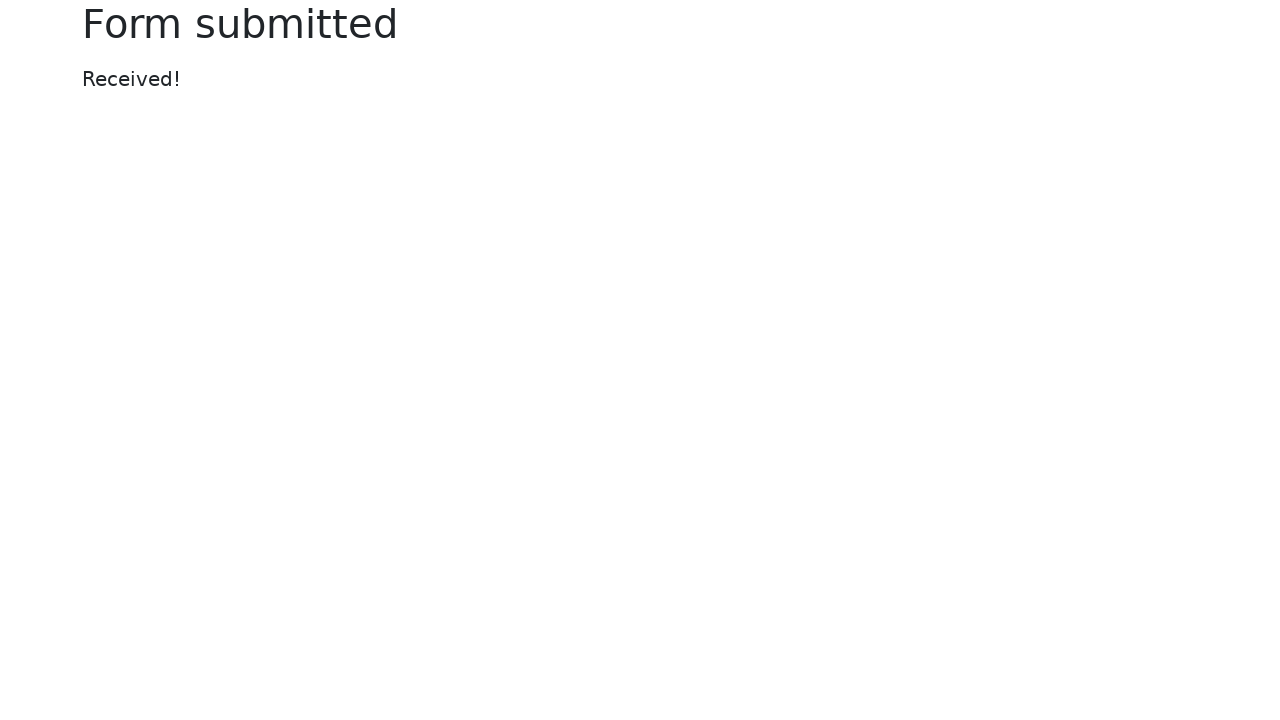

Success message appeared after form submission
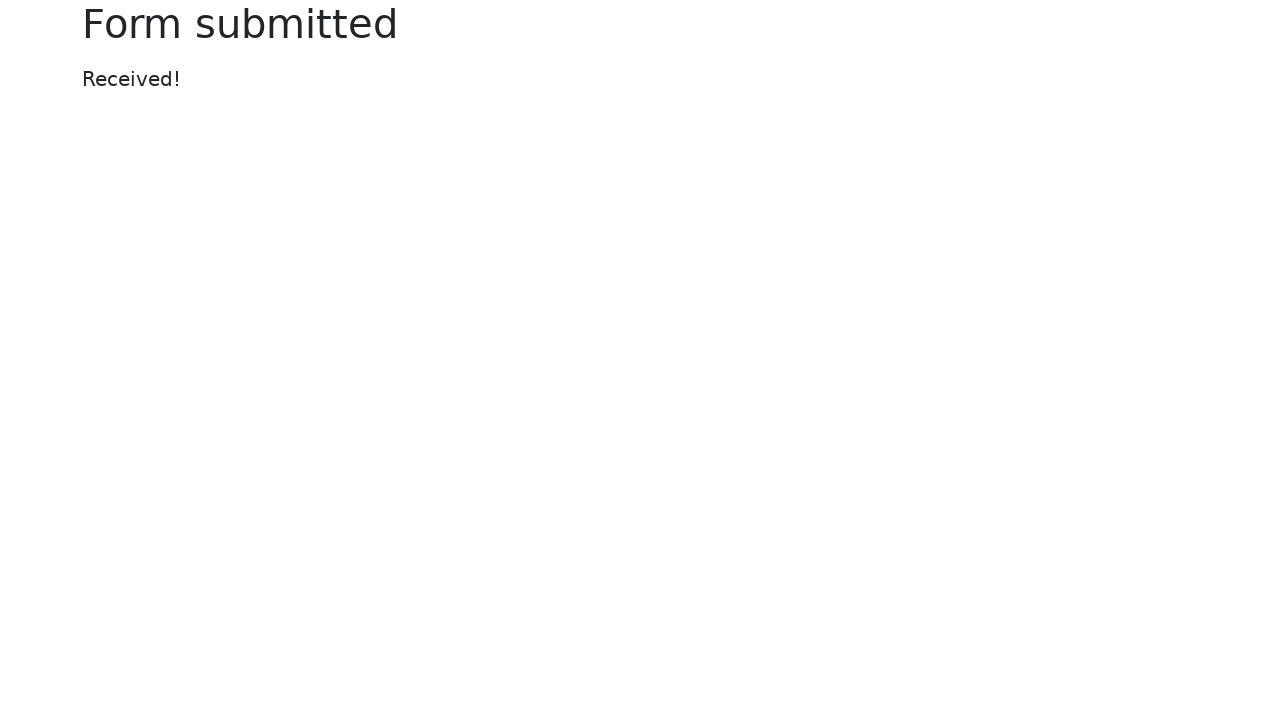

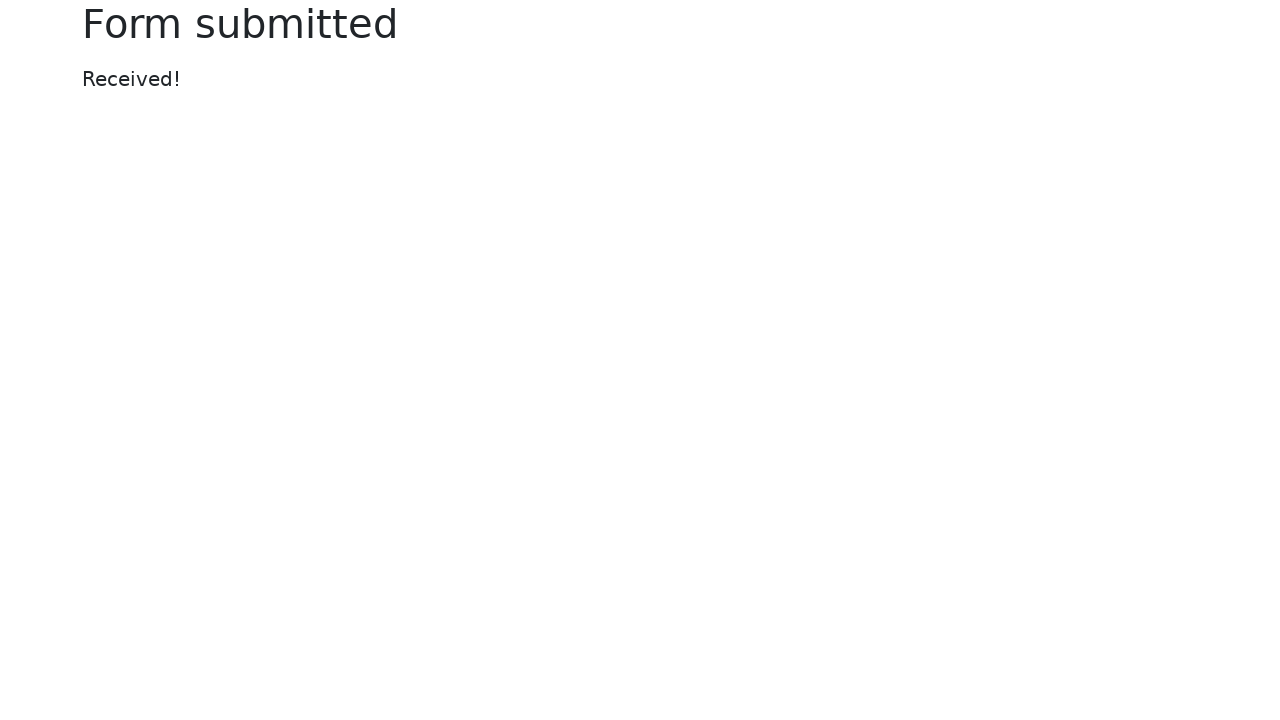